Tests the "New Window" button functionality by clicking it, switching to the new window, reading the heading text, and closing the new window

Starting URL: https://demoqa.com/browser-windows

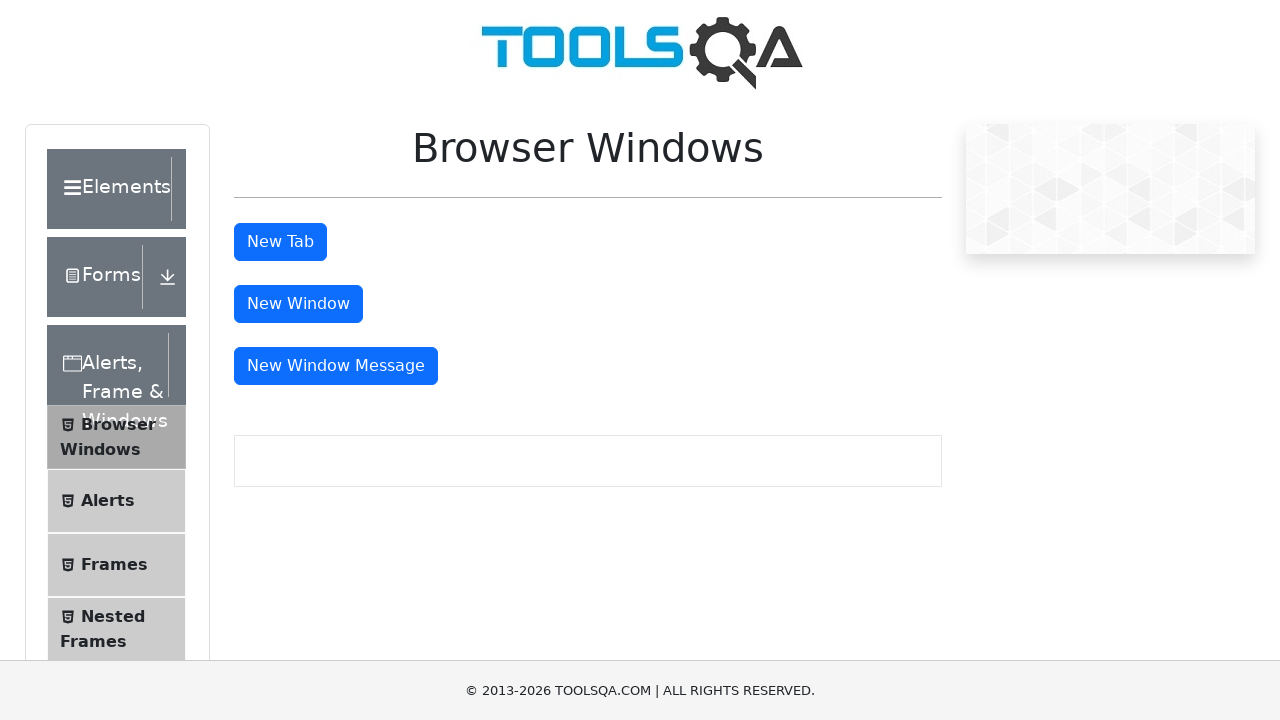

Clicked 'New Window' button and new window opened at (298, 304) on #windowButton
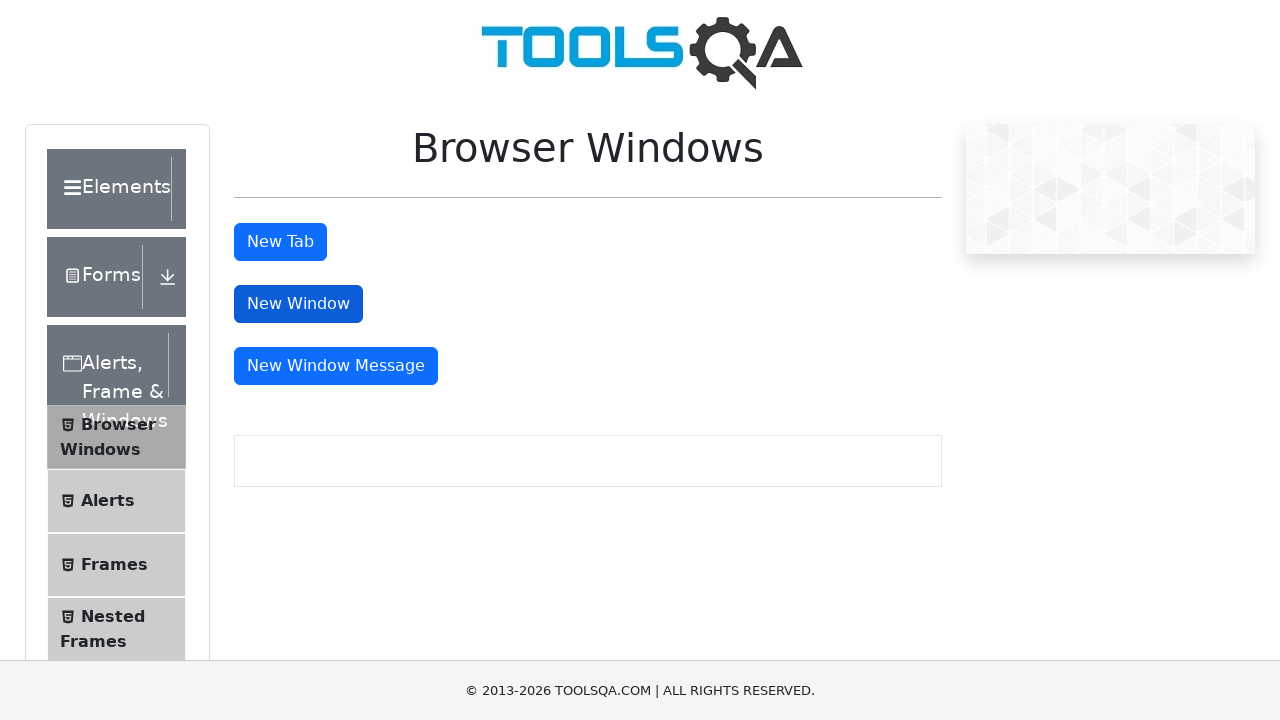

Captured new window/page object
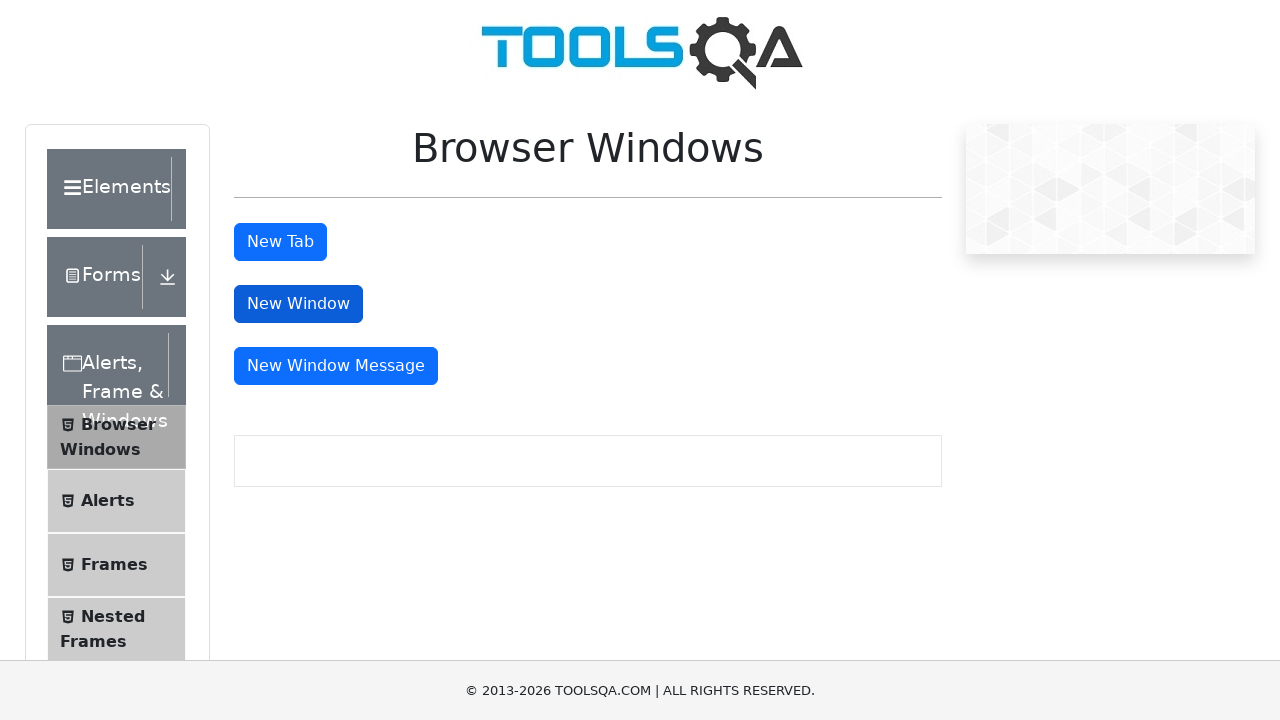

Waited for heading element to load in new window
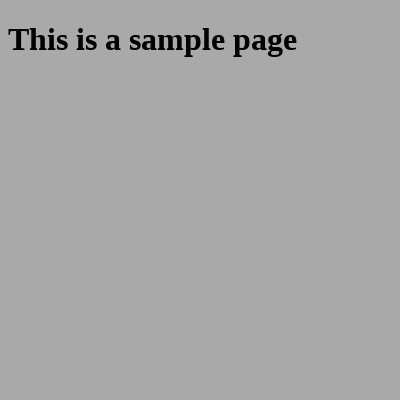

Read heading text from new window: 'This is a sample page'
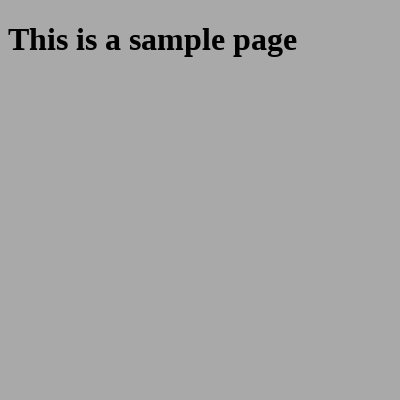

Closed the new window
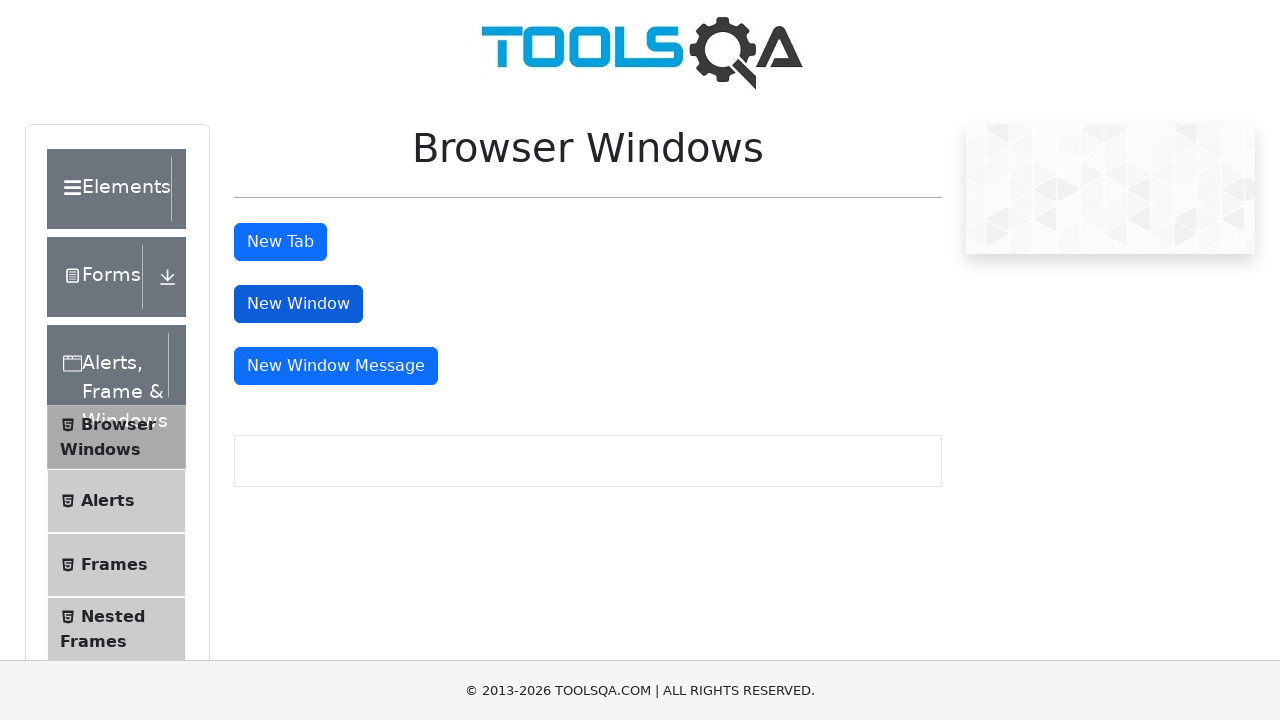

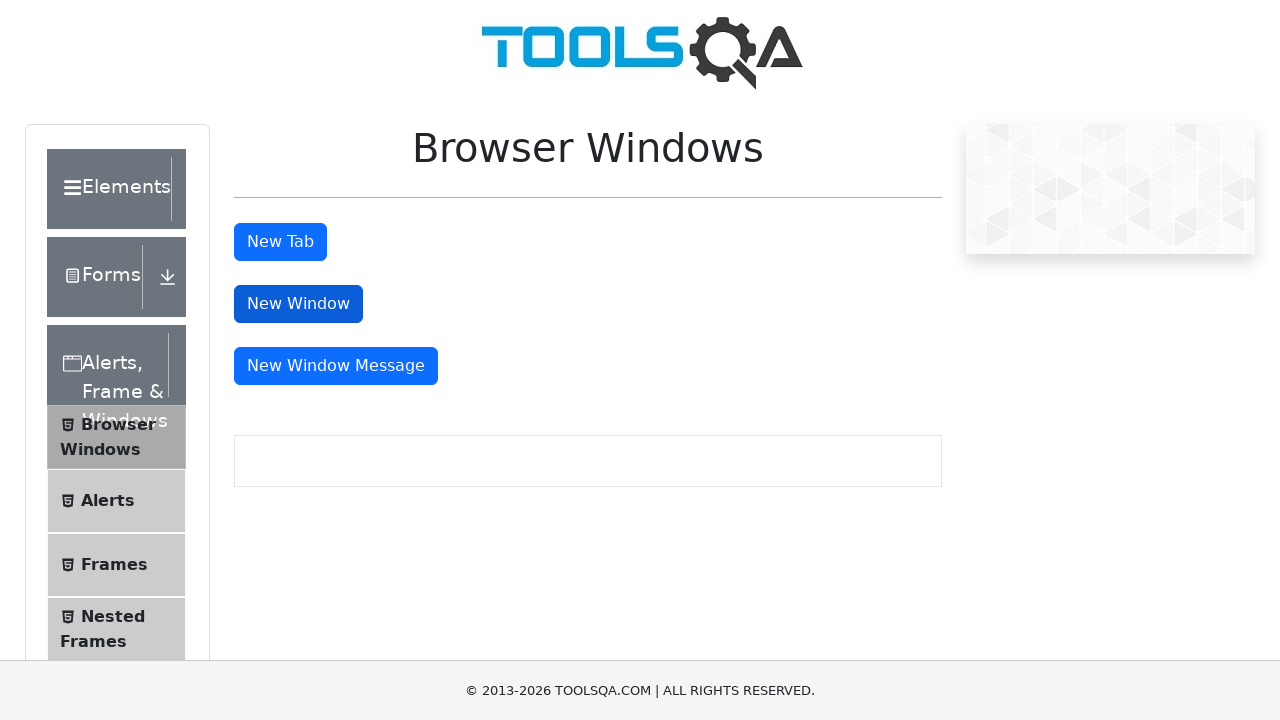